Navigates to the Challenging DOM page and verifies that the table headers match expected column names

Starting URL: https://the-internet.herokuapp.com/

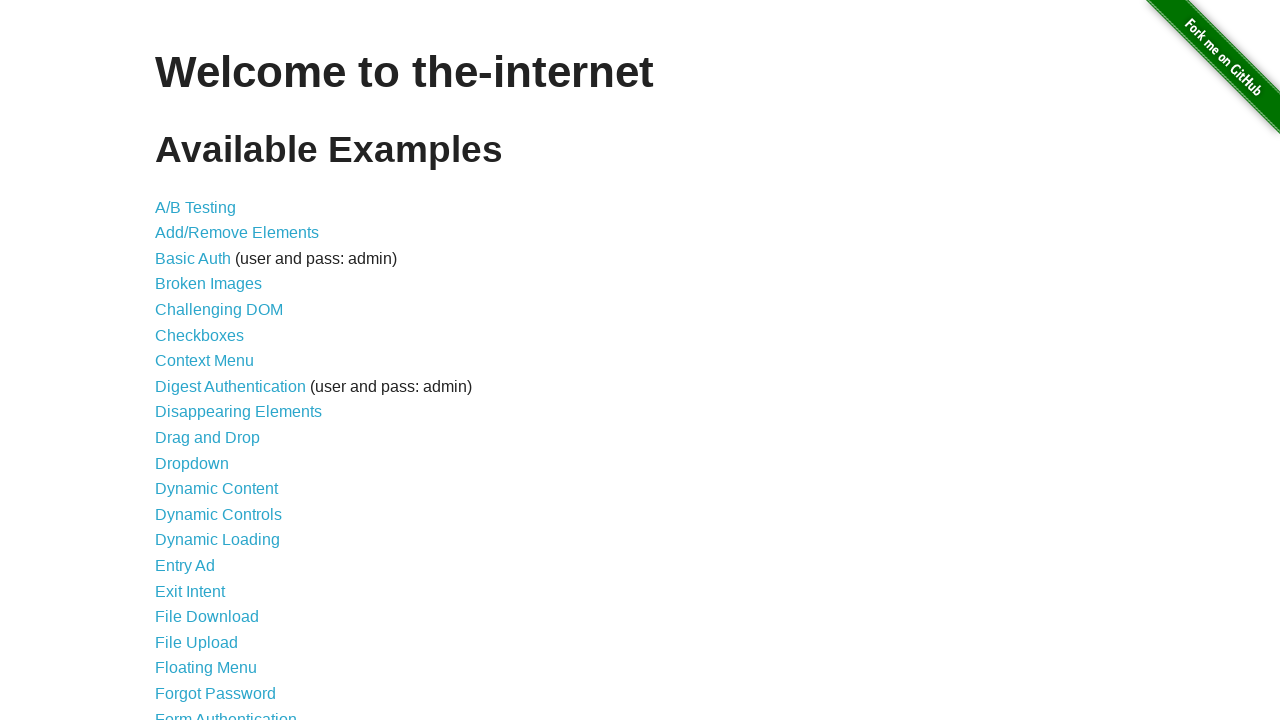

Clicked on Challenging DOM link at (219, 310) on xpath=//a[normalize-space()='Challenging DOM']
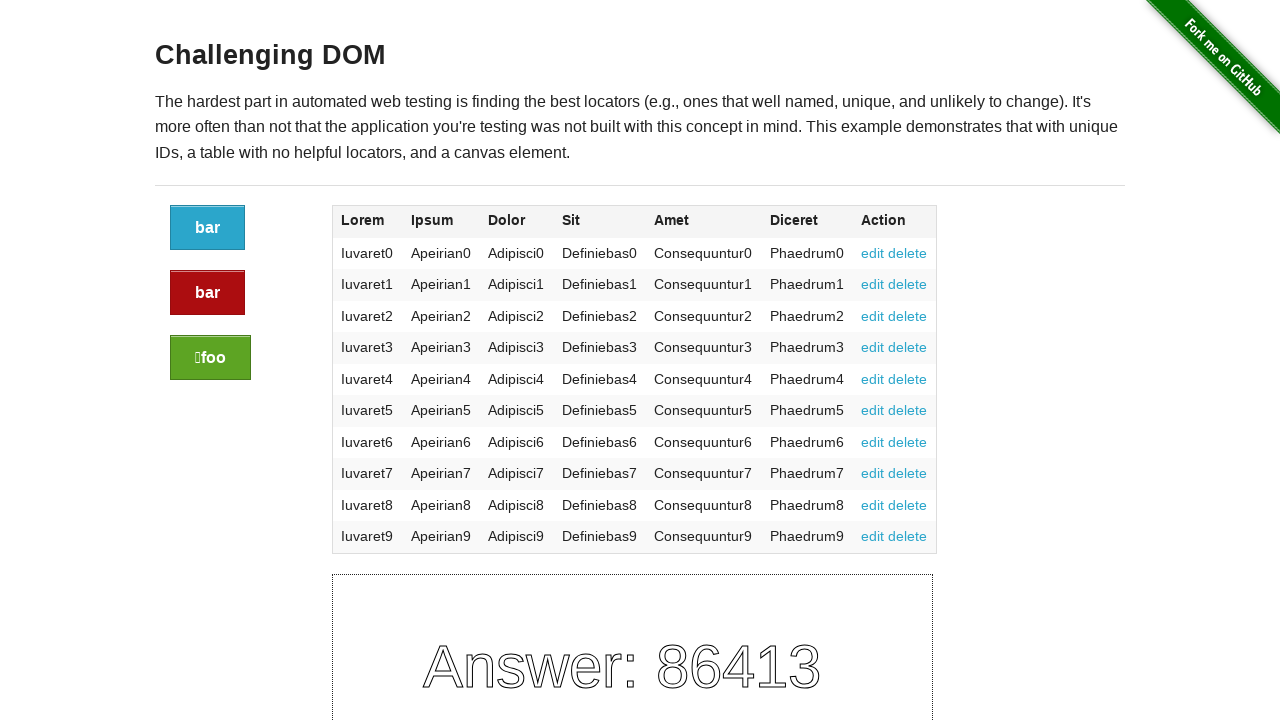

Challenging DOM page loaded and h3 element appeared
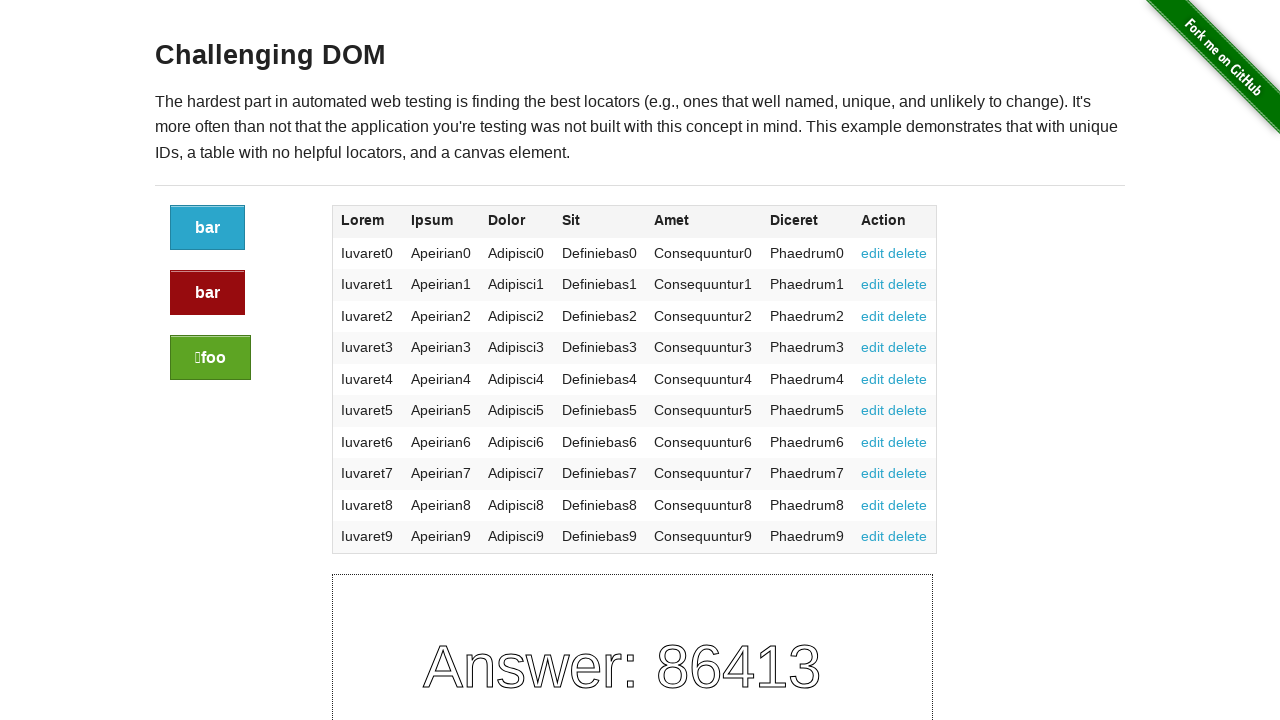

Retrieved all table header elements
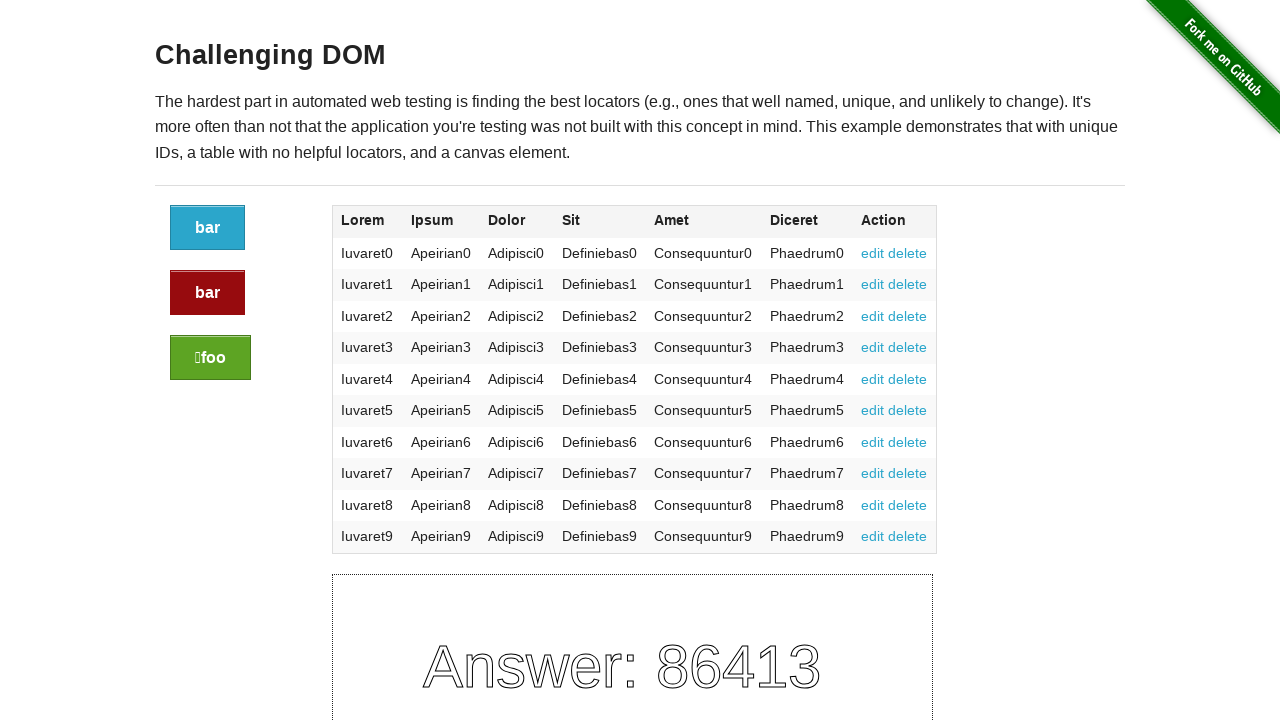

Verified table header 'Lorem' matches expected value
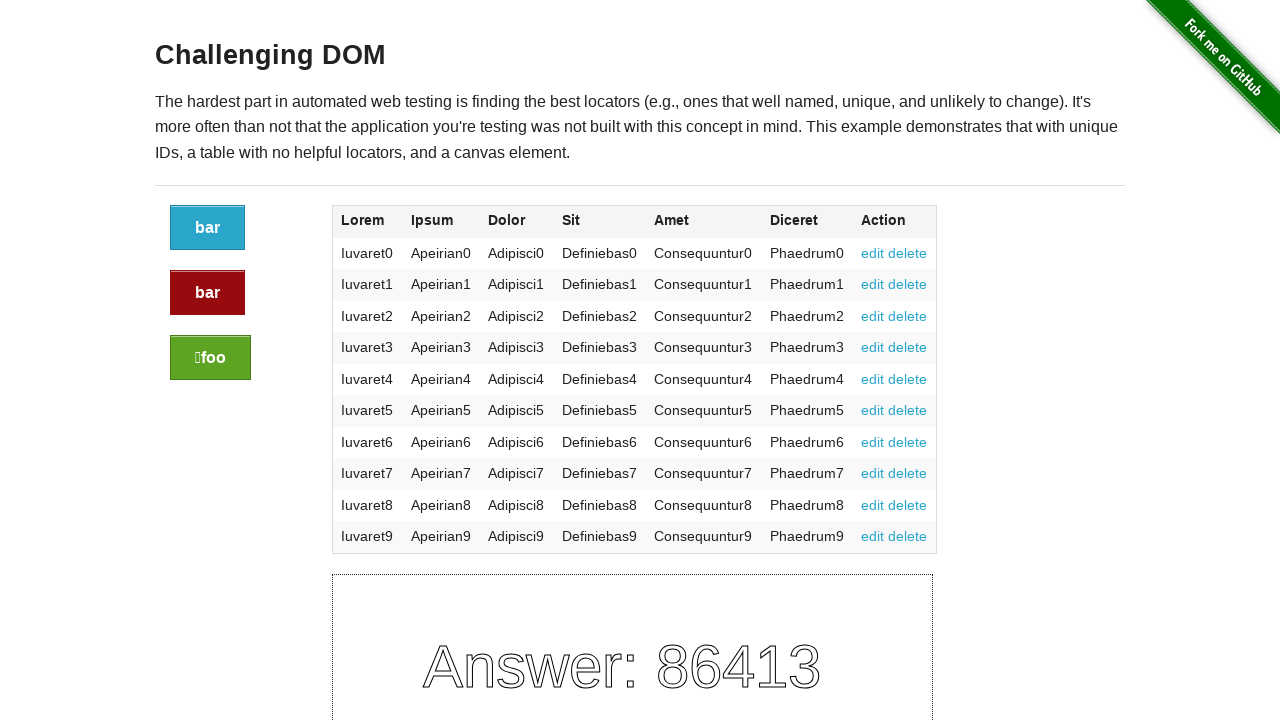

Verified table header 'Ipsum' matches expected value
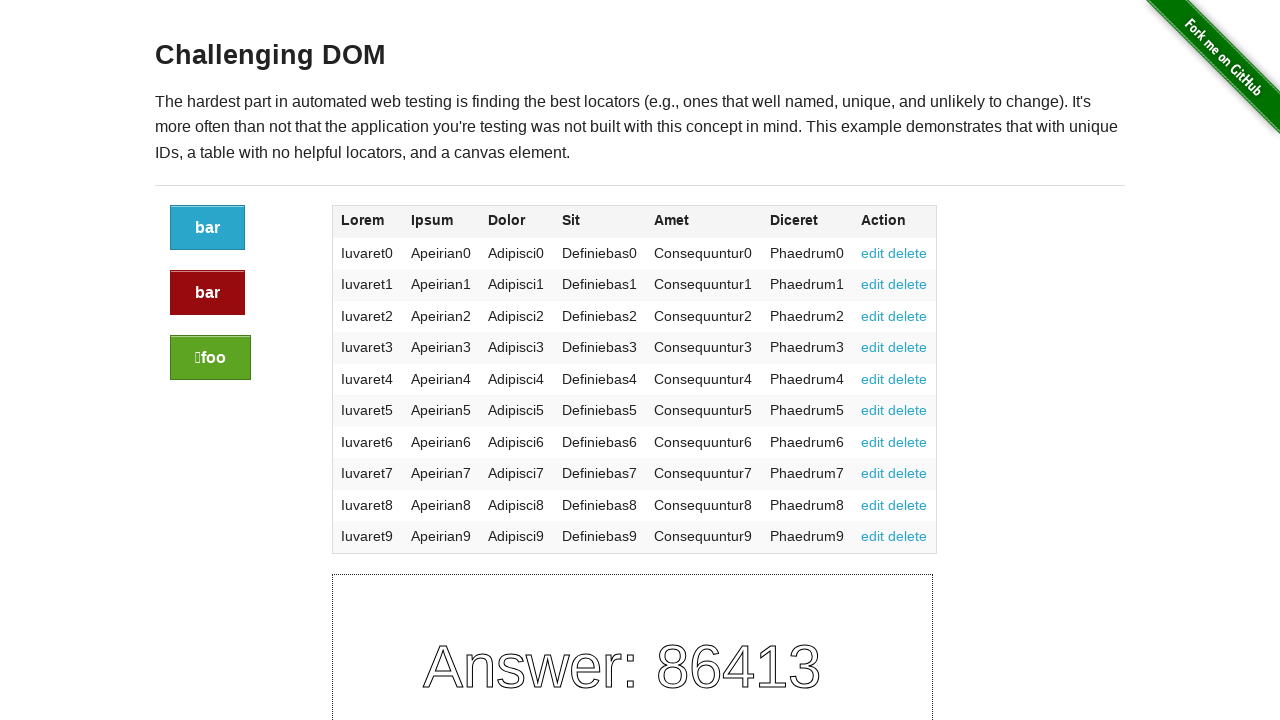

Verified table header 'Dolor' matches expected value
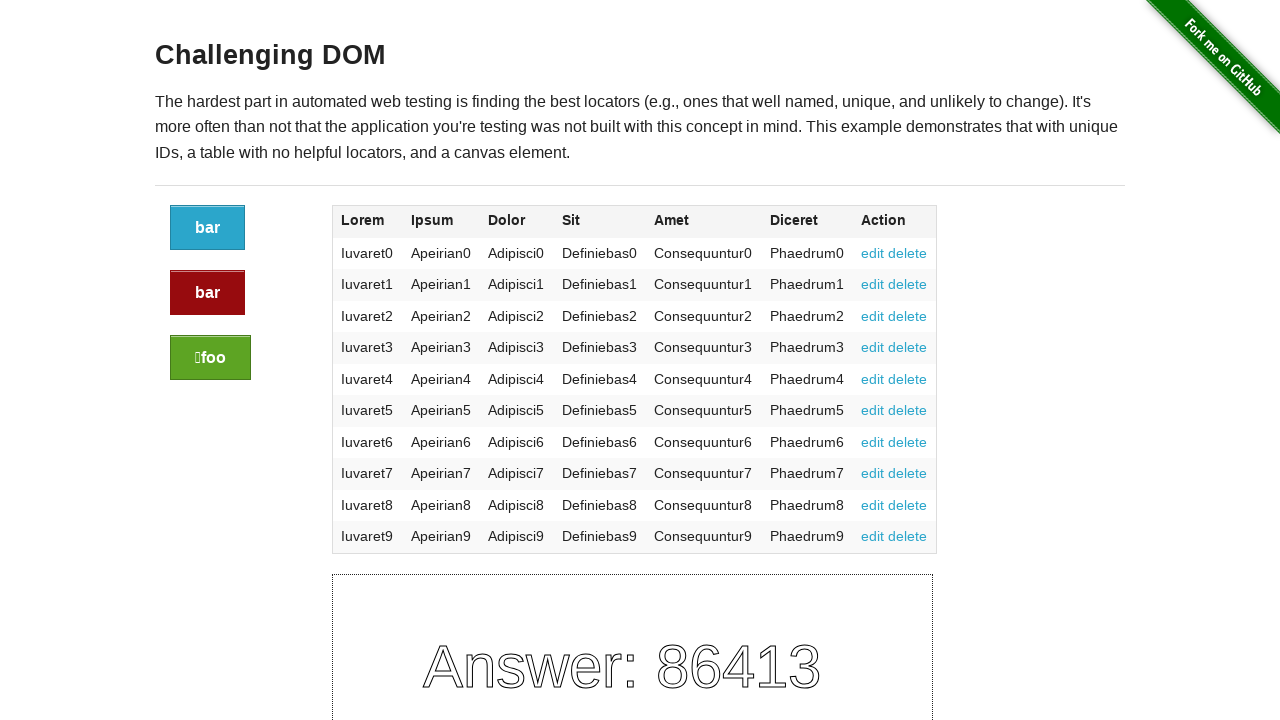

Verified table header 'Sit' matches expected value
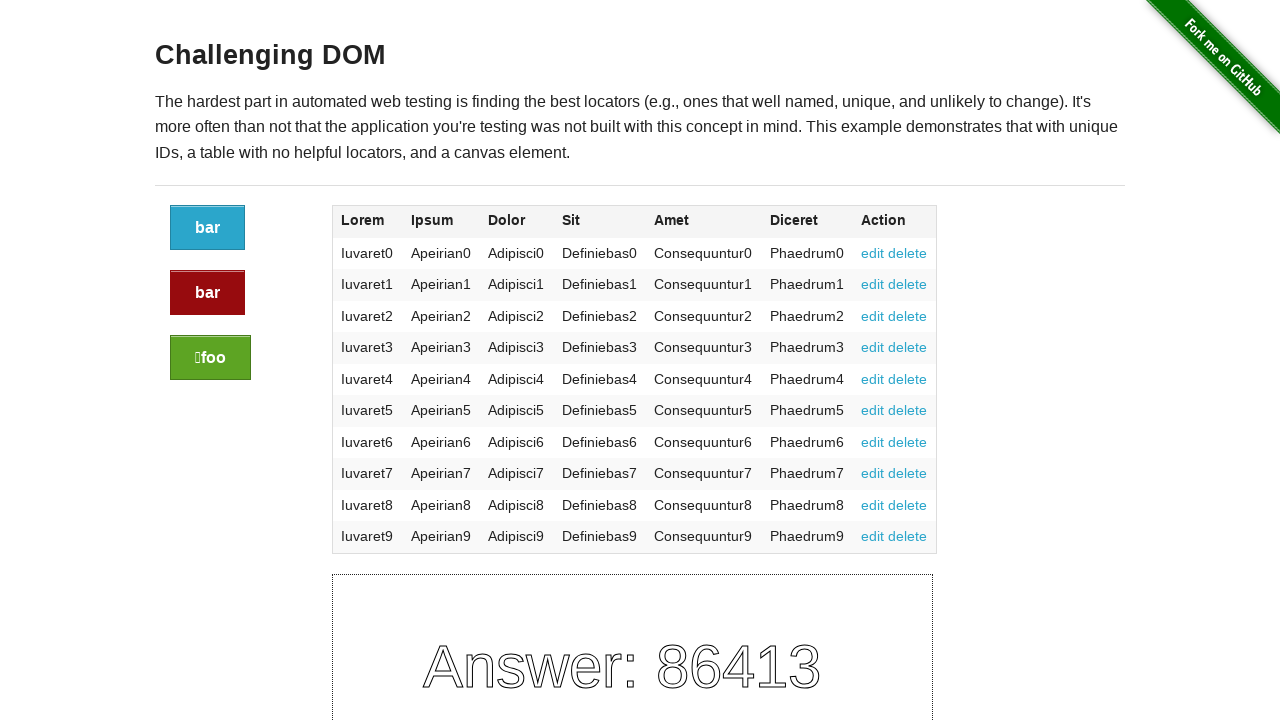

Verified table header 'Amet' matches expected value
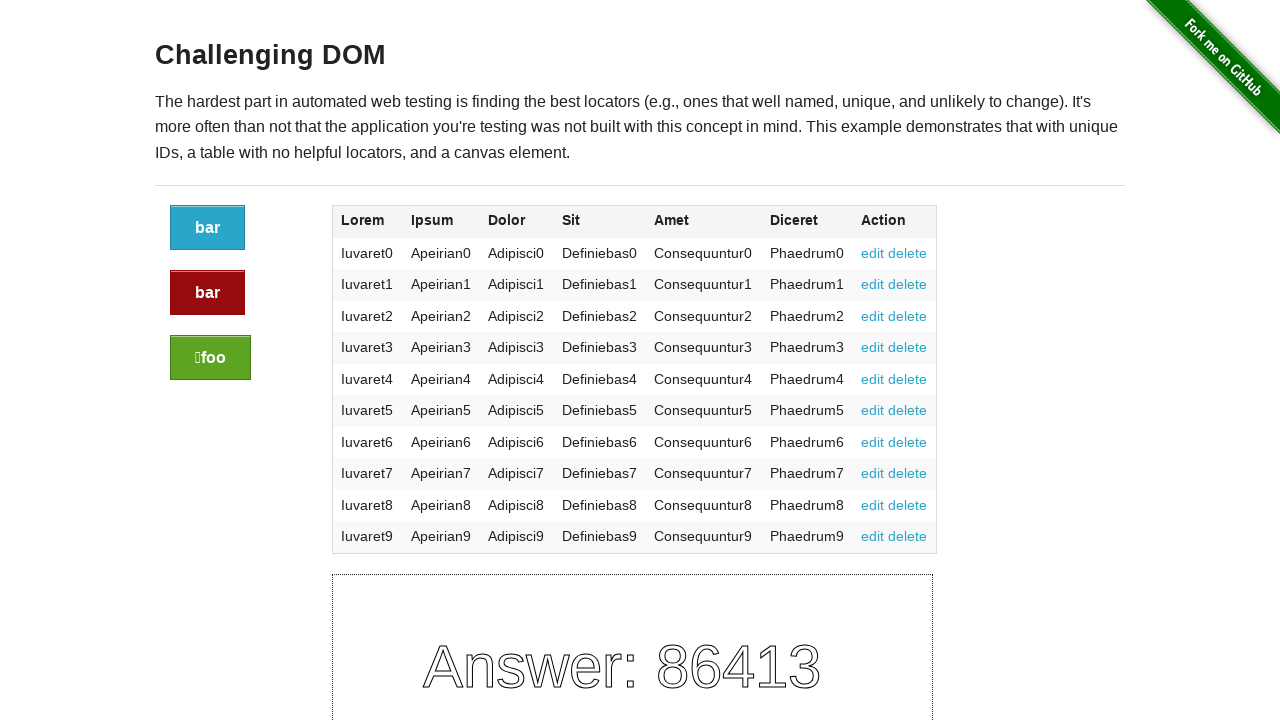

Verified table header 'Diceret' matches expected value
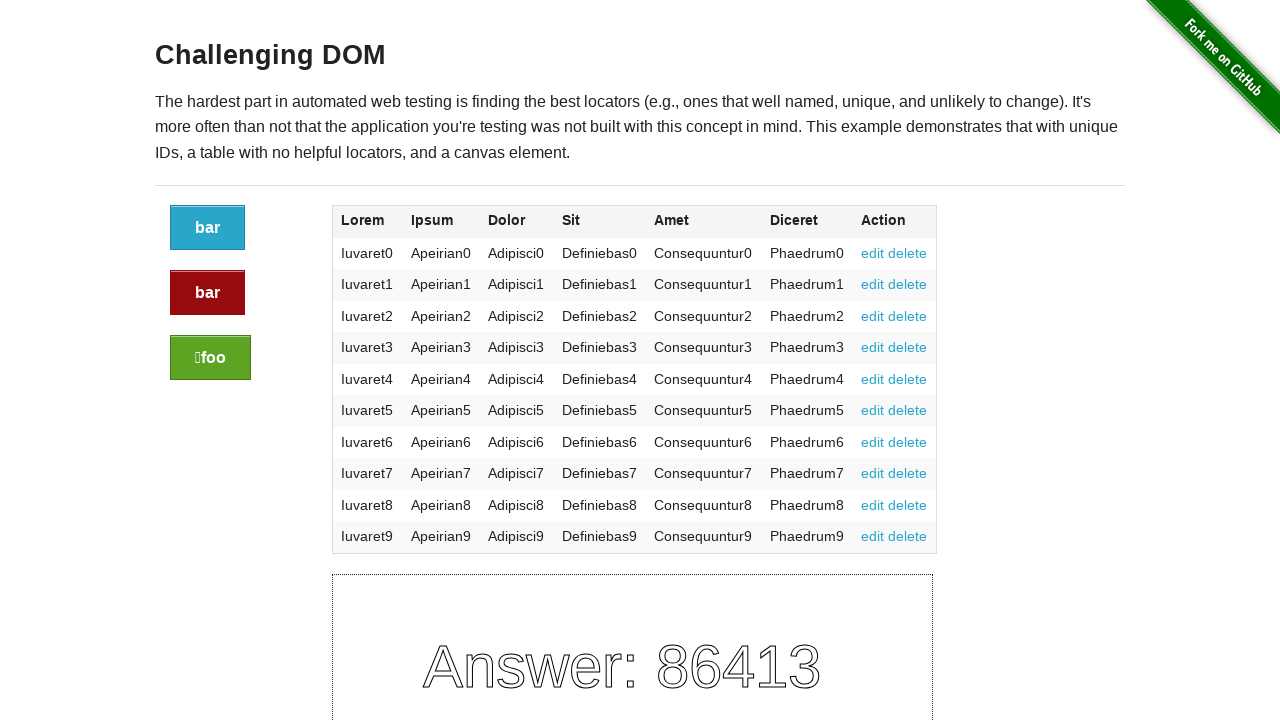

Verified table header 'Action' matches expected value
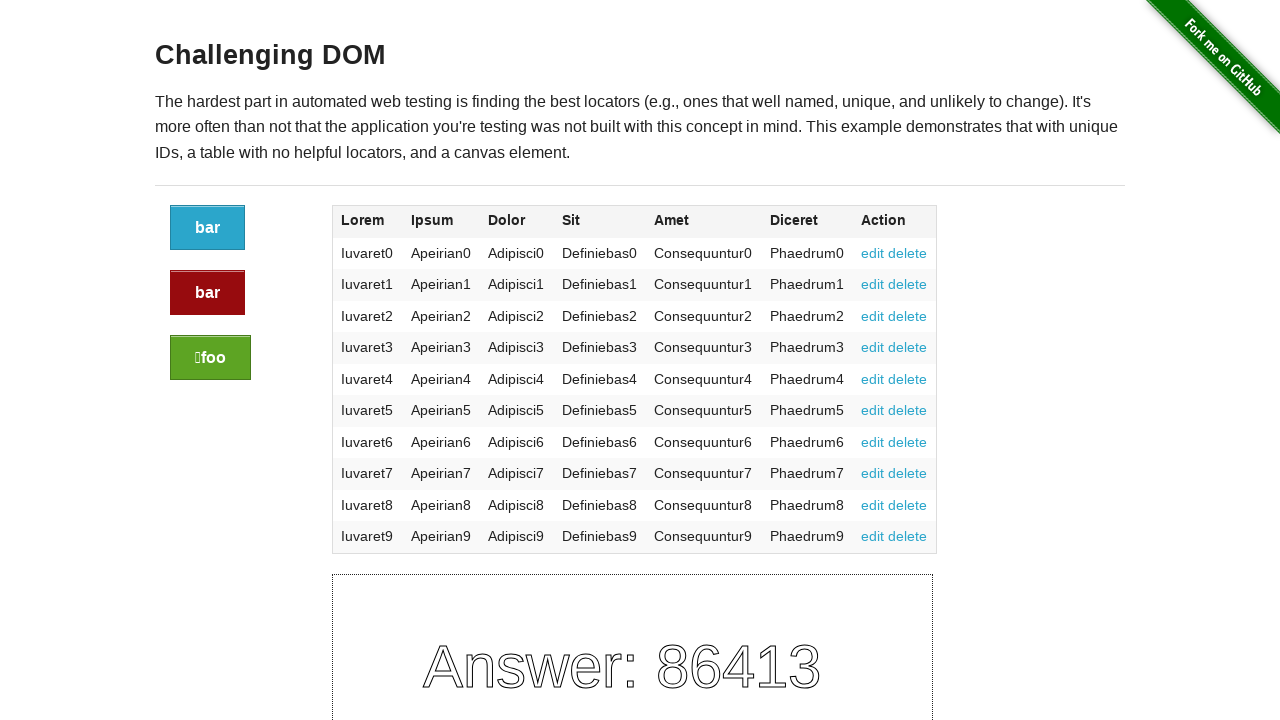

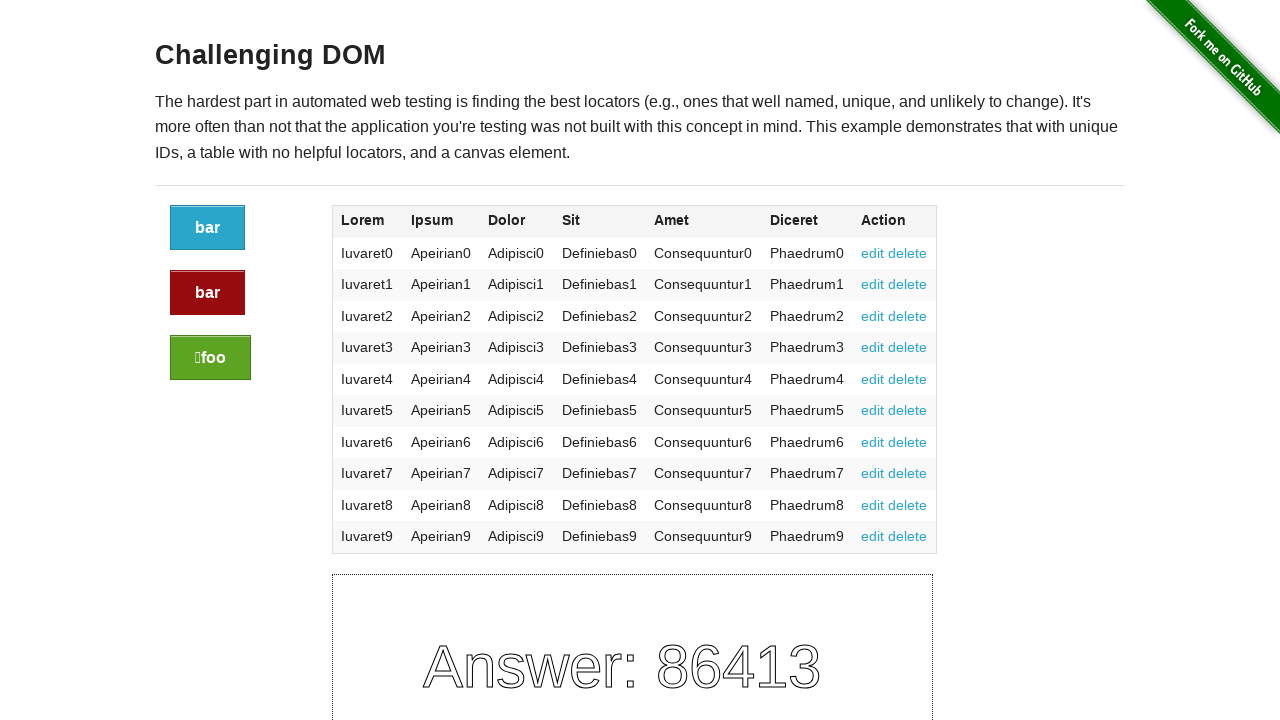